Navigates to Web Tables section, adds a new record with personal and job information

Starting URL: https://demoqa.com/

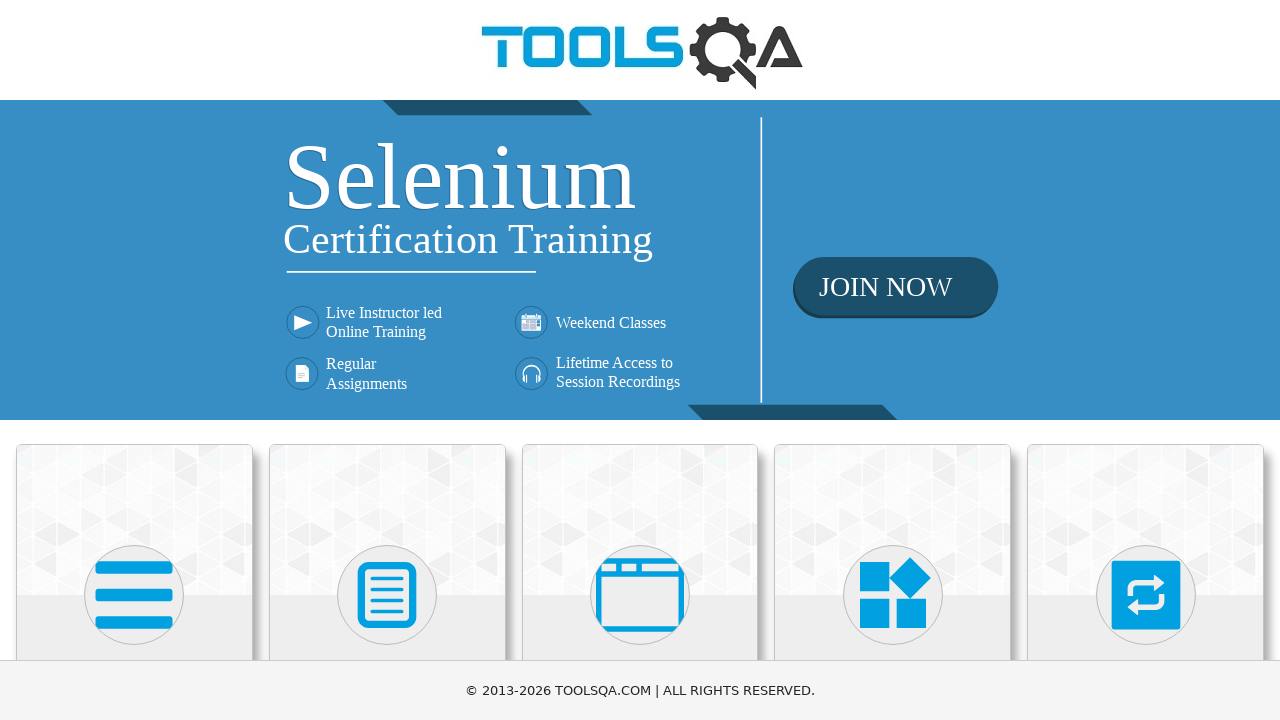

Clicked on Elements card at (134, 360) on text=Elements
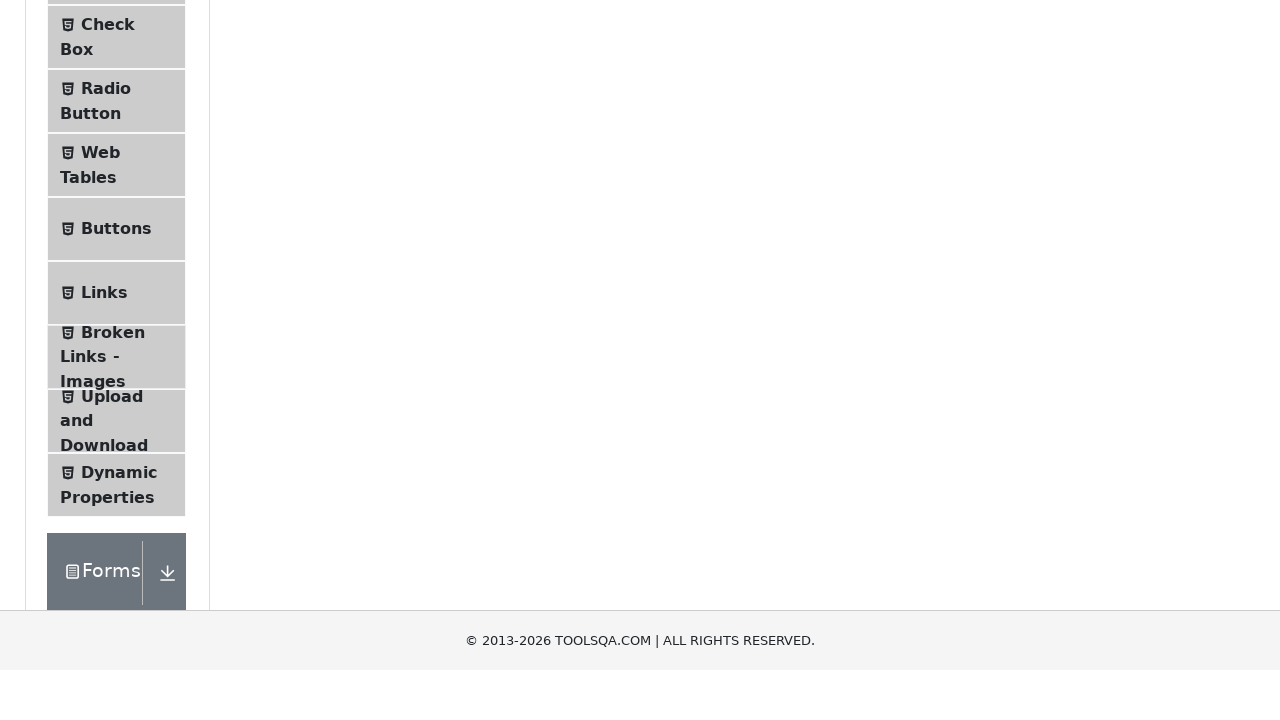

Clicked on Web Tables menu item at (100, 440) on text=Web Tables
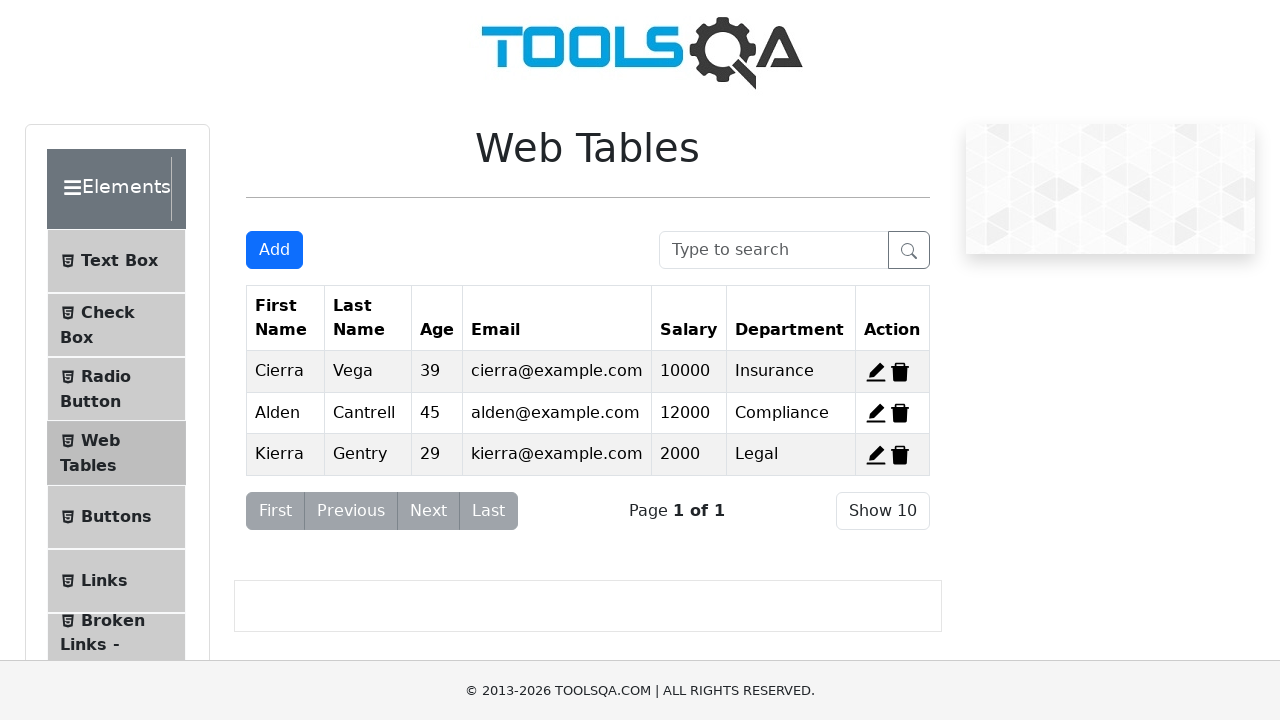

Clicked Add button to open registration form at (274, 250) on #addNewRecordButton
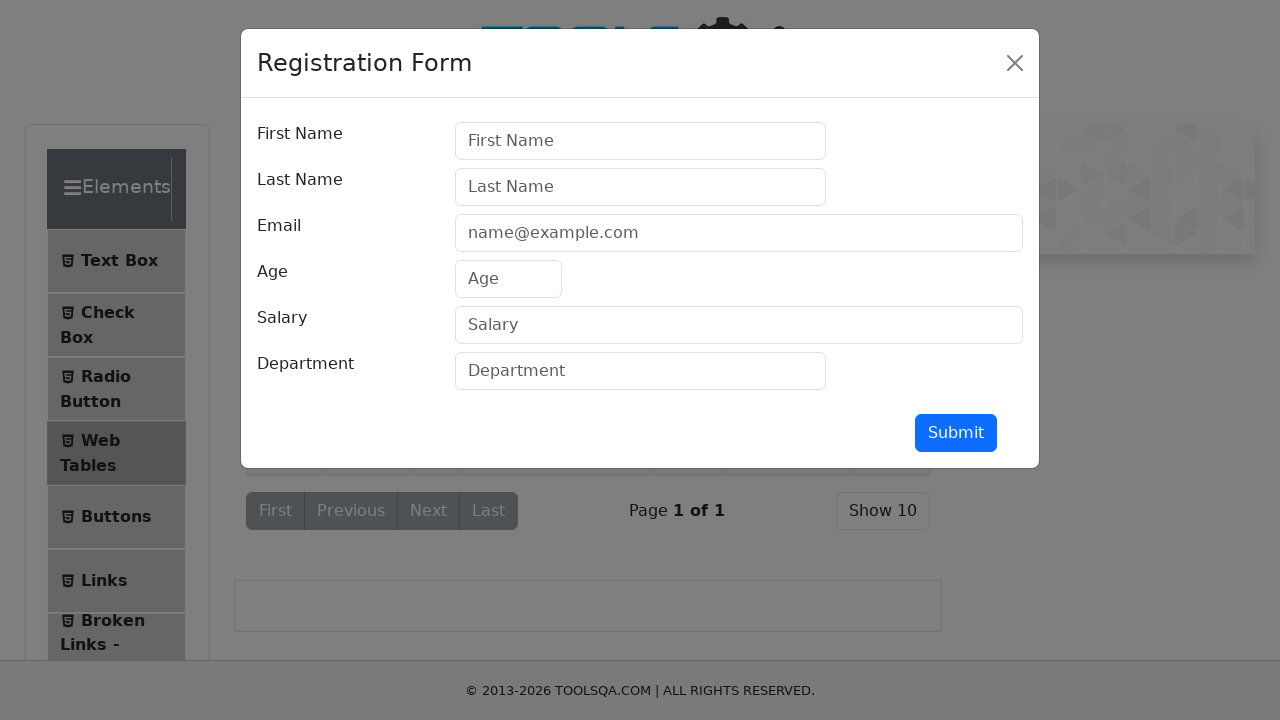

Filled first name with 'Topgun' on #firstName
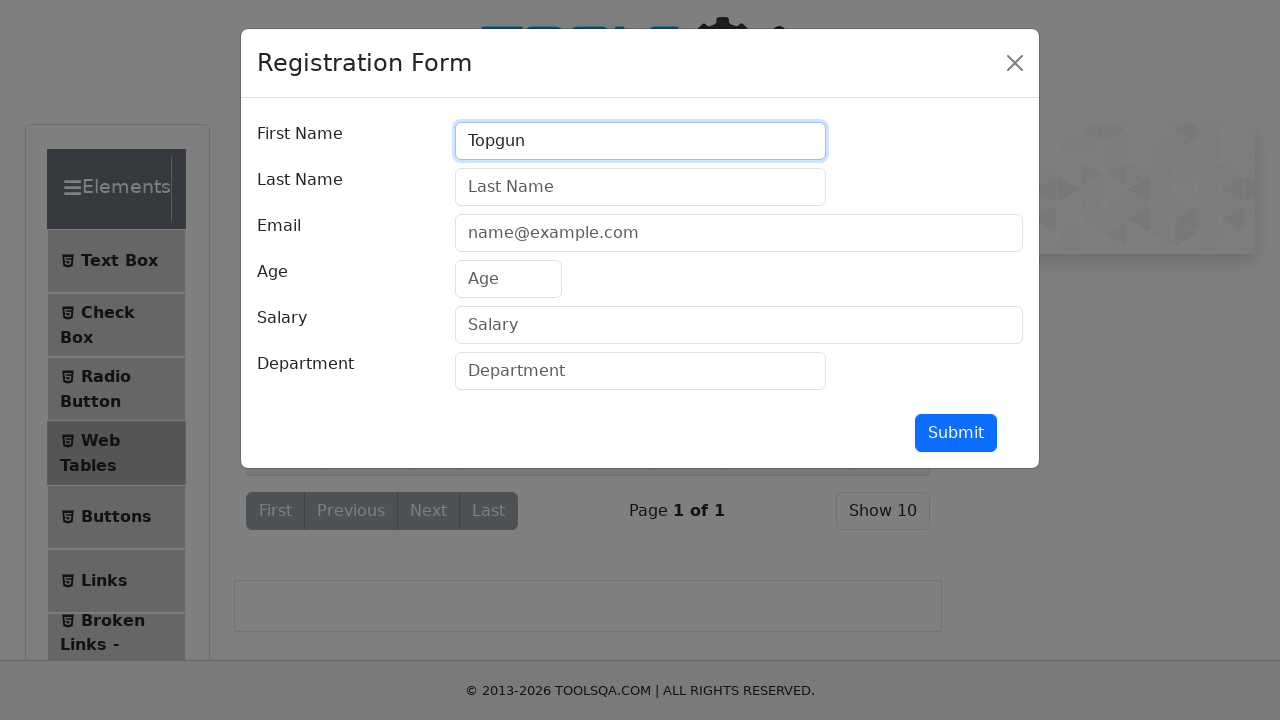

Filled last name with 'Maverick' on #lastName
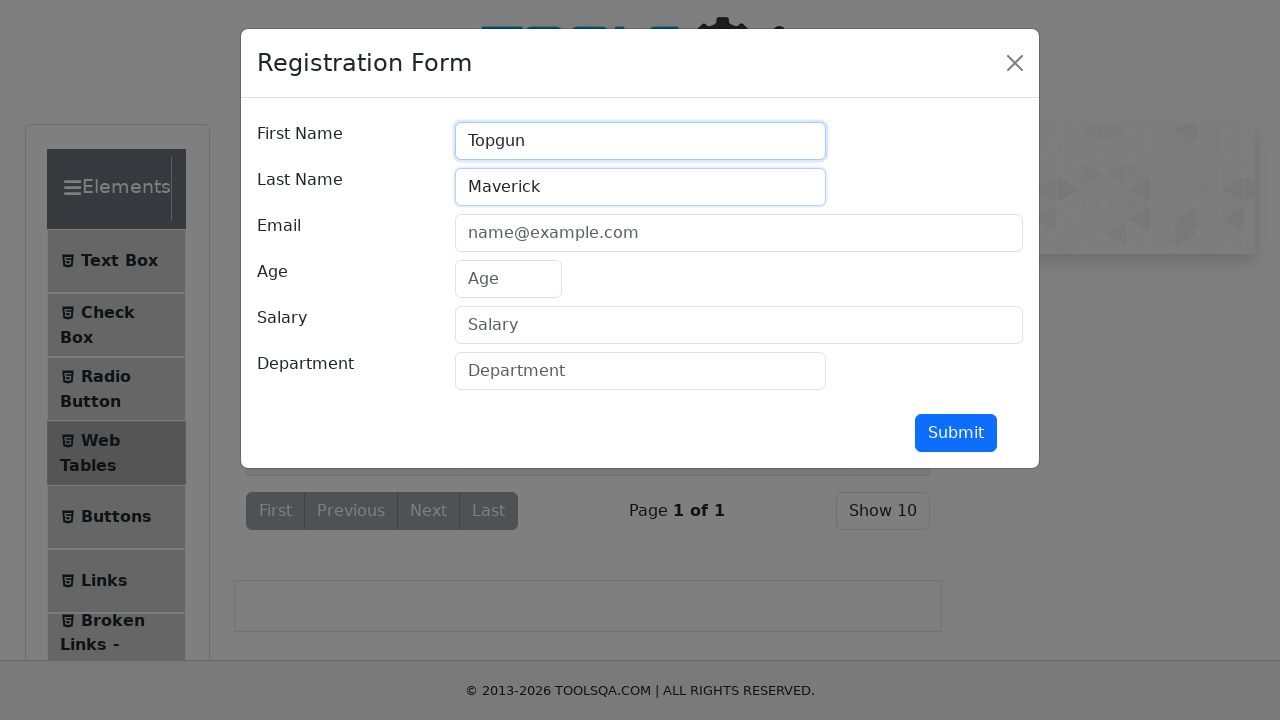

Filled email with 'marverick@gmail.com' on #userEmail
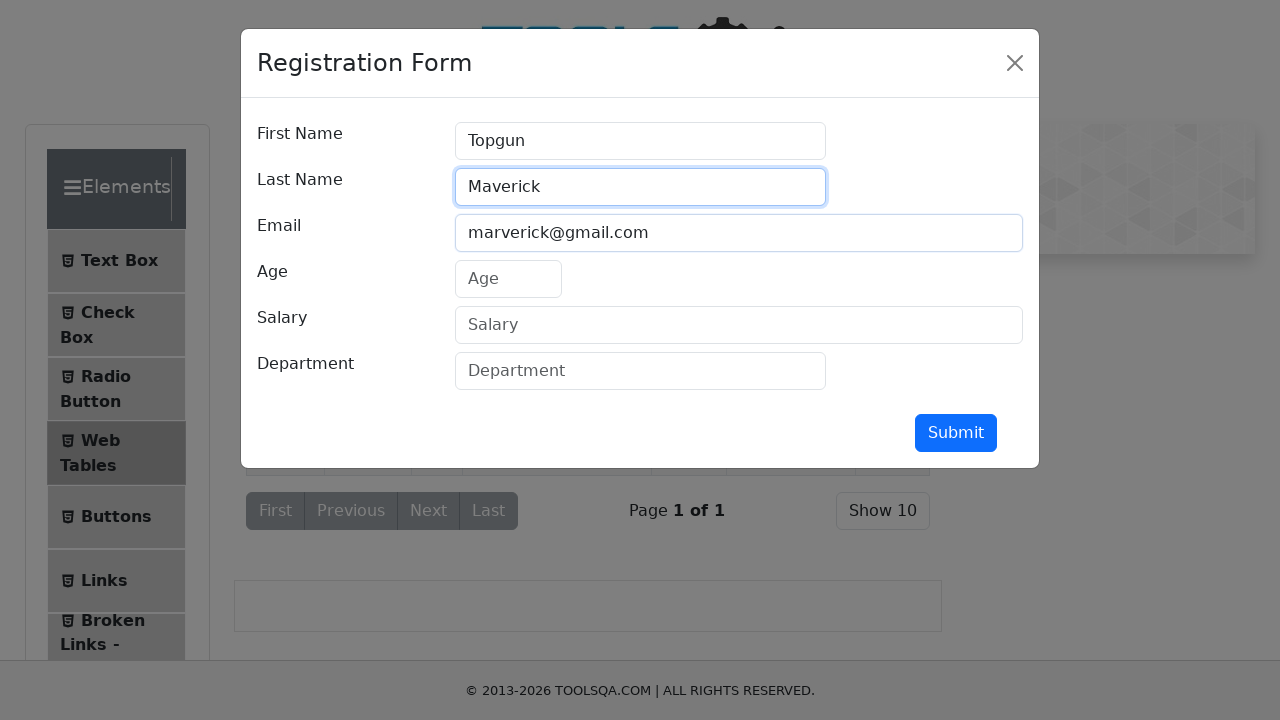

Filled age with '30' on #age
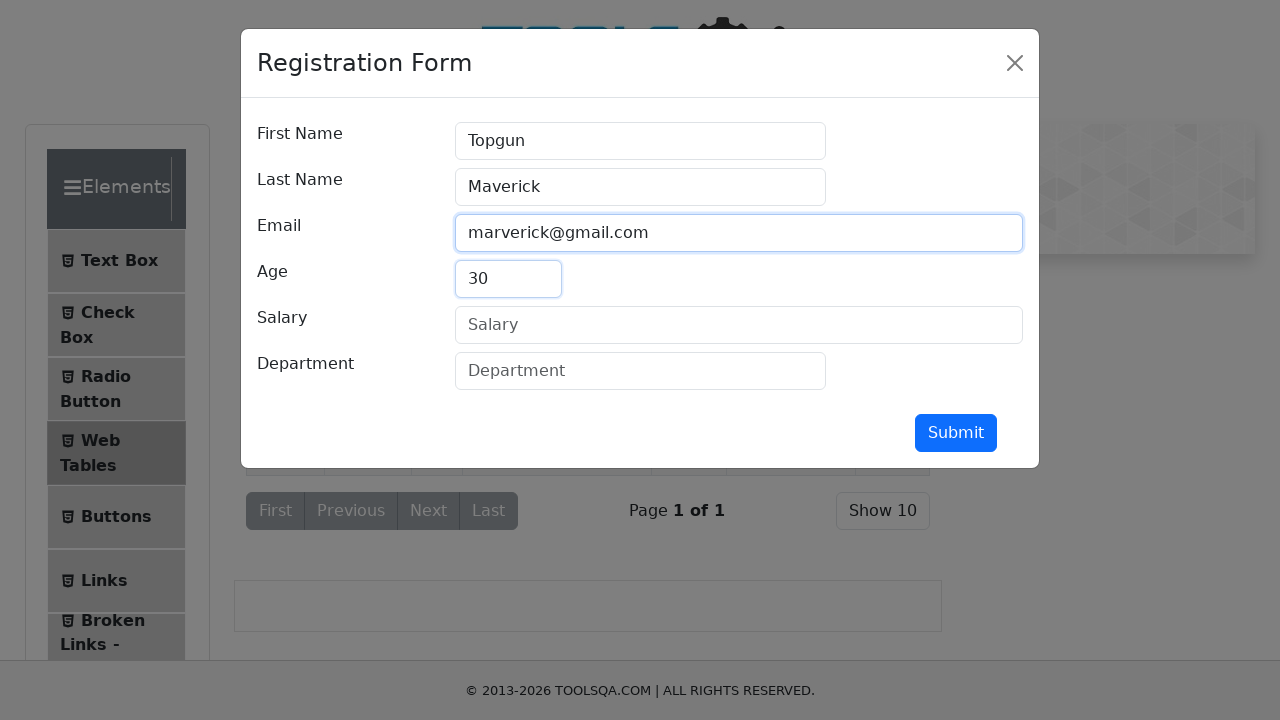

Filled salary with '30000' on #salary
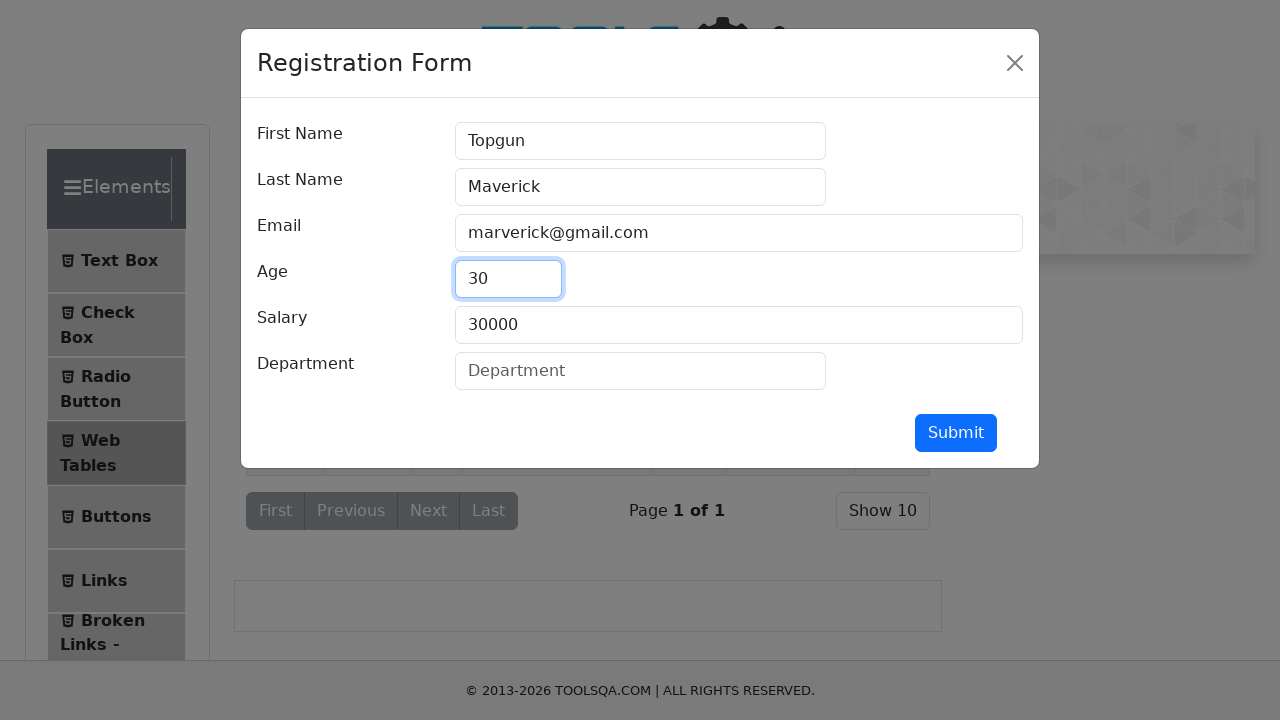

Filled department with 'Developer' on #department
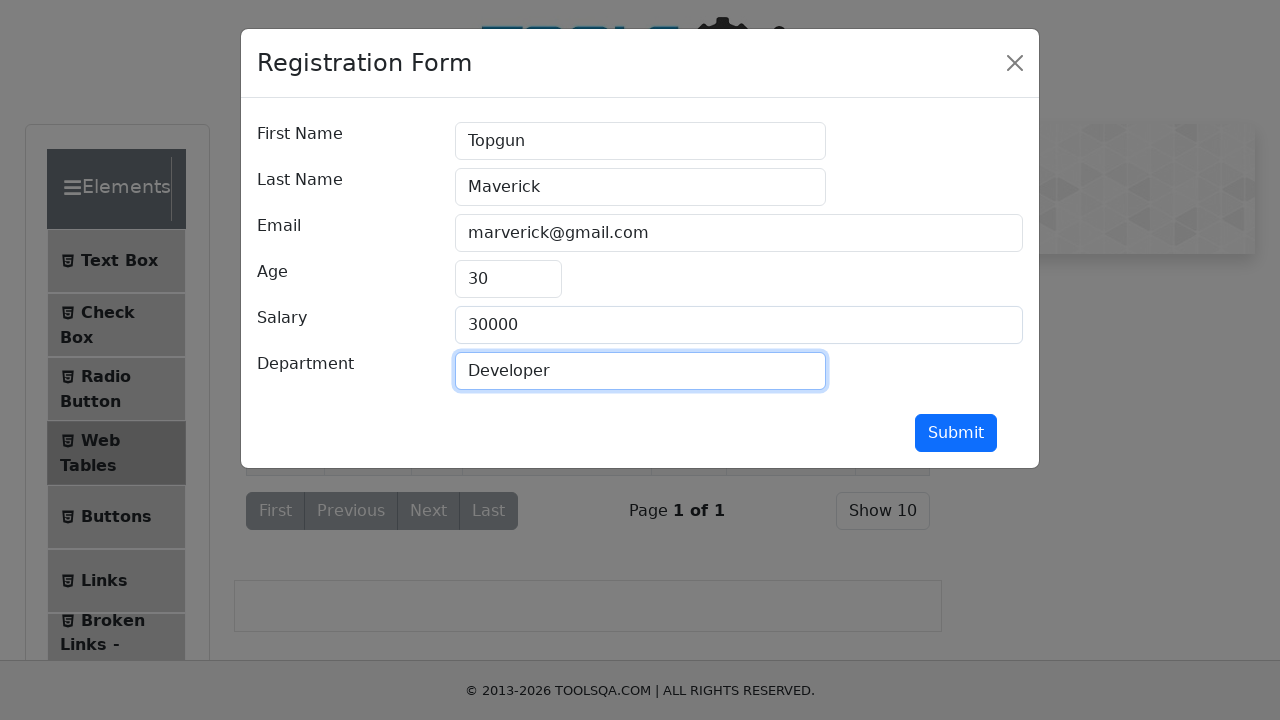

Submitted the registration form at (956, 433) on #submit
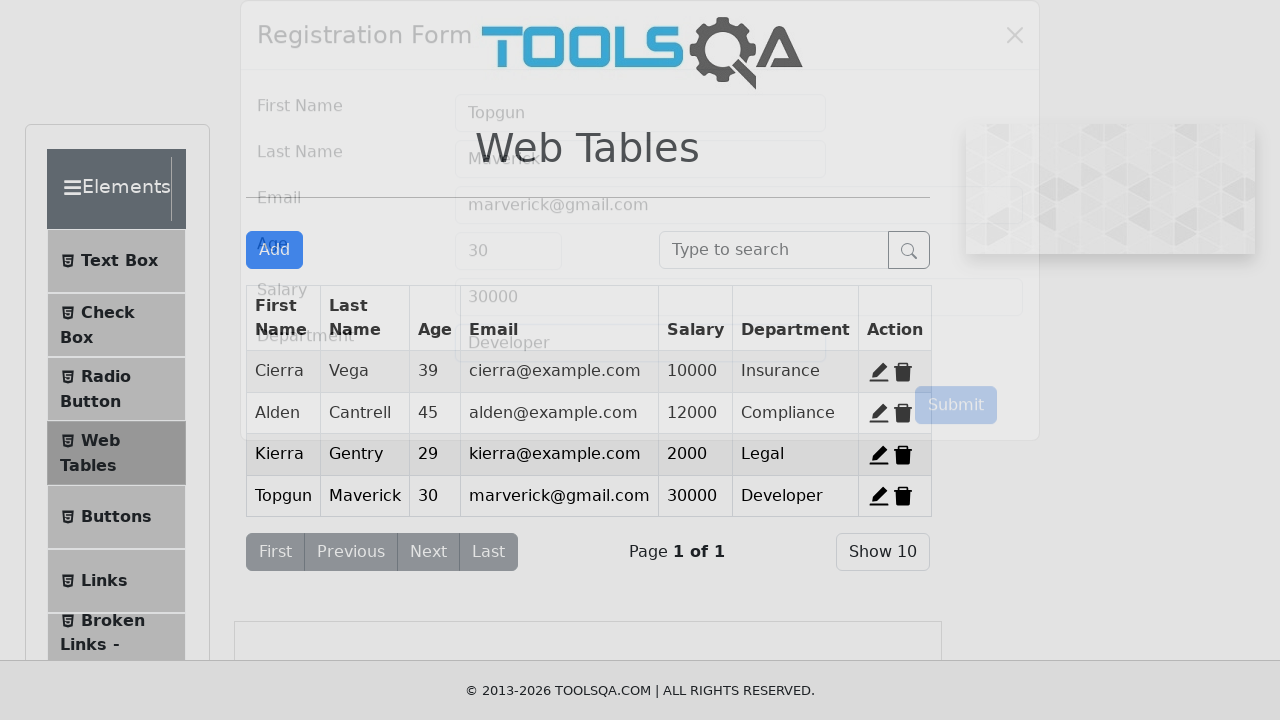

Waited for new record 'Topgun' to appear in the table
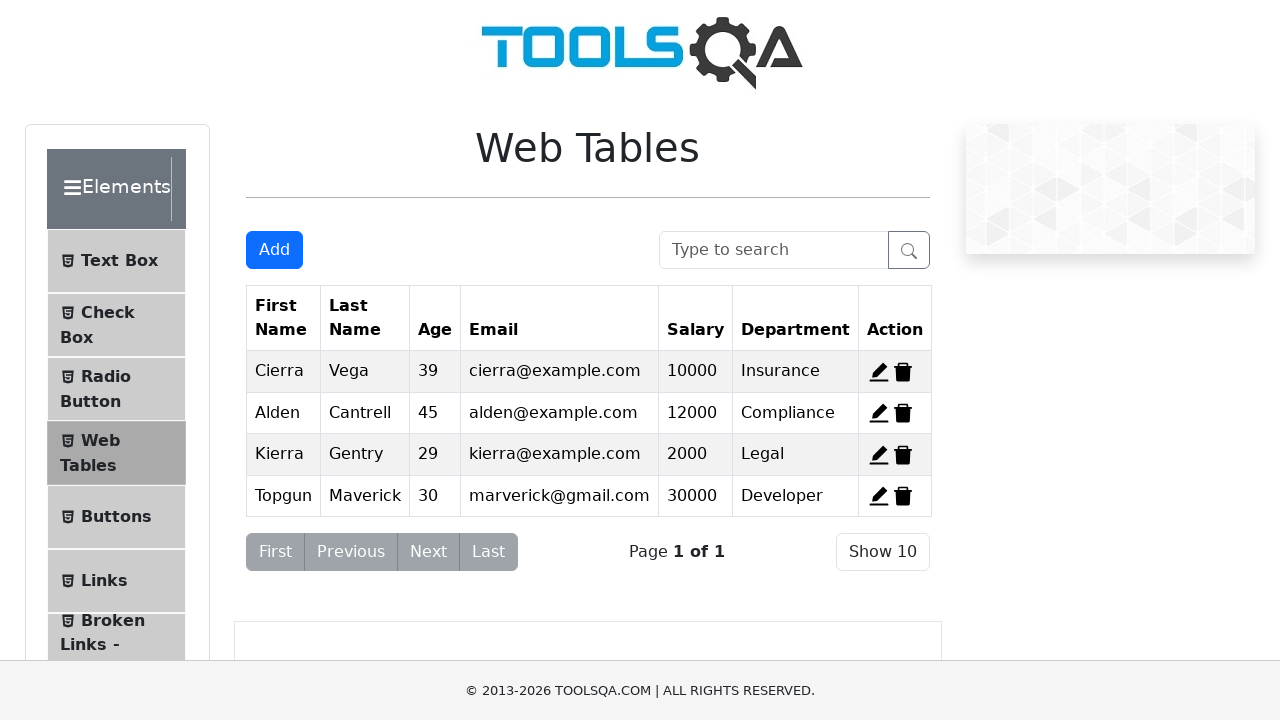

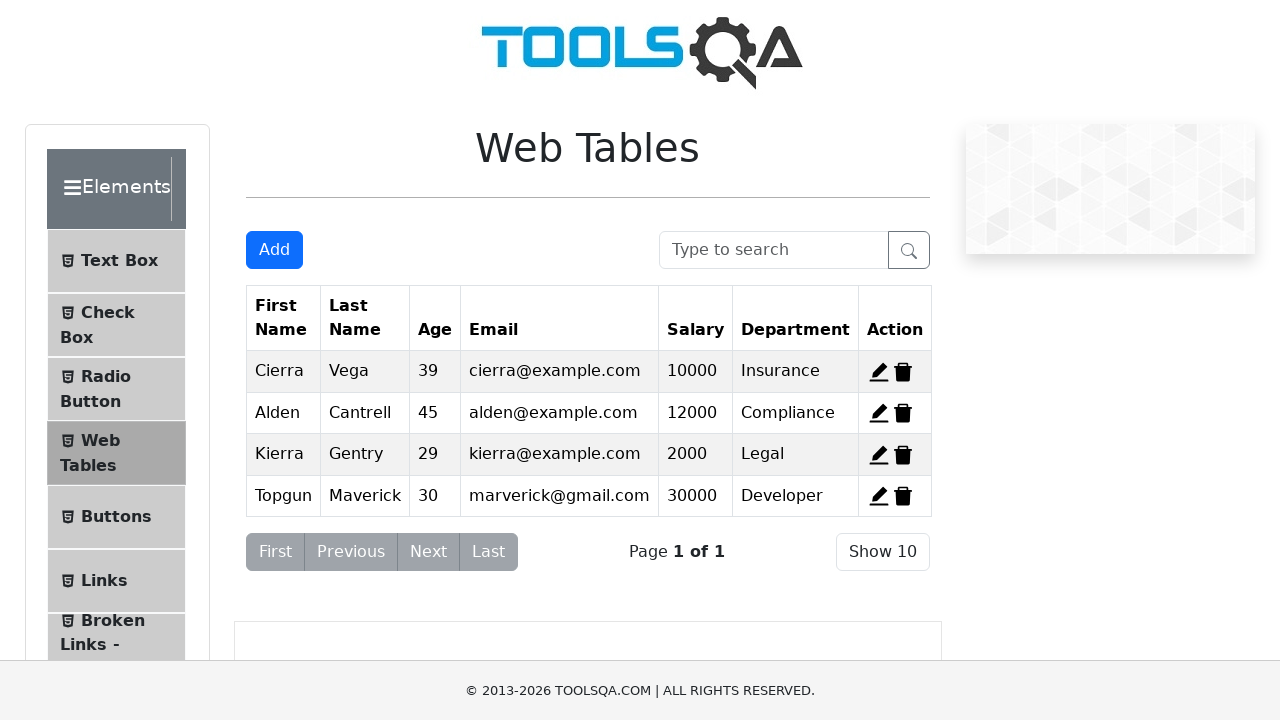